Tests nested frames functionality by navigating to the Nested Frames page, switching into nested frames, and verifying content within the middle frame

Starting URL: http://the-internet.herokuapp.com/

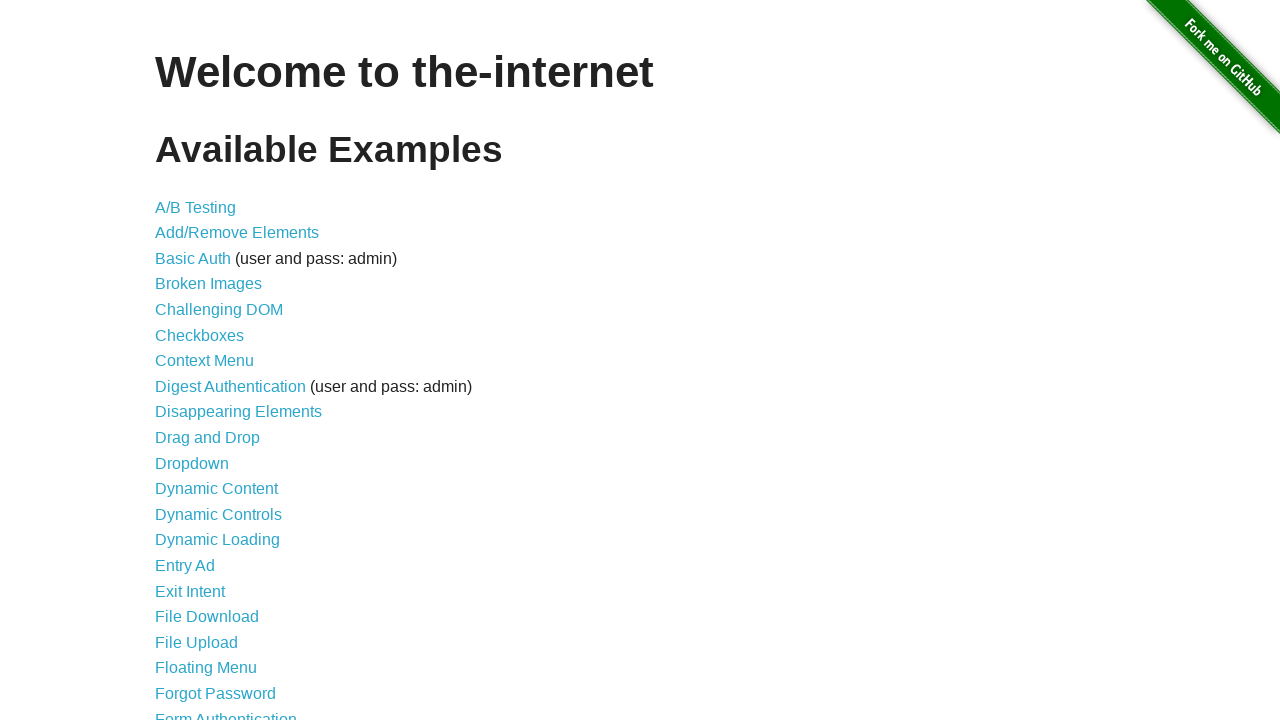

Clicked on 'Nested Frames' link at (210, 395) on text=Nested Frames
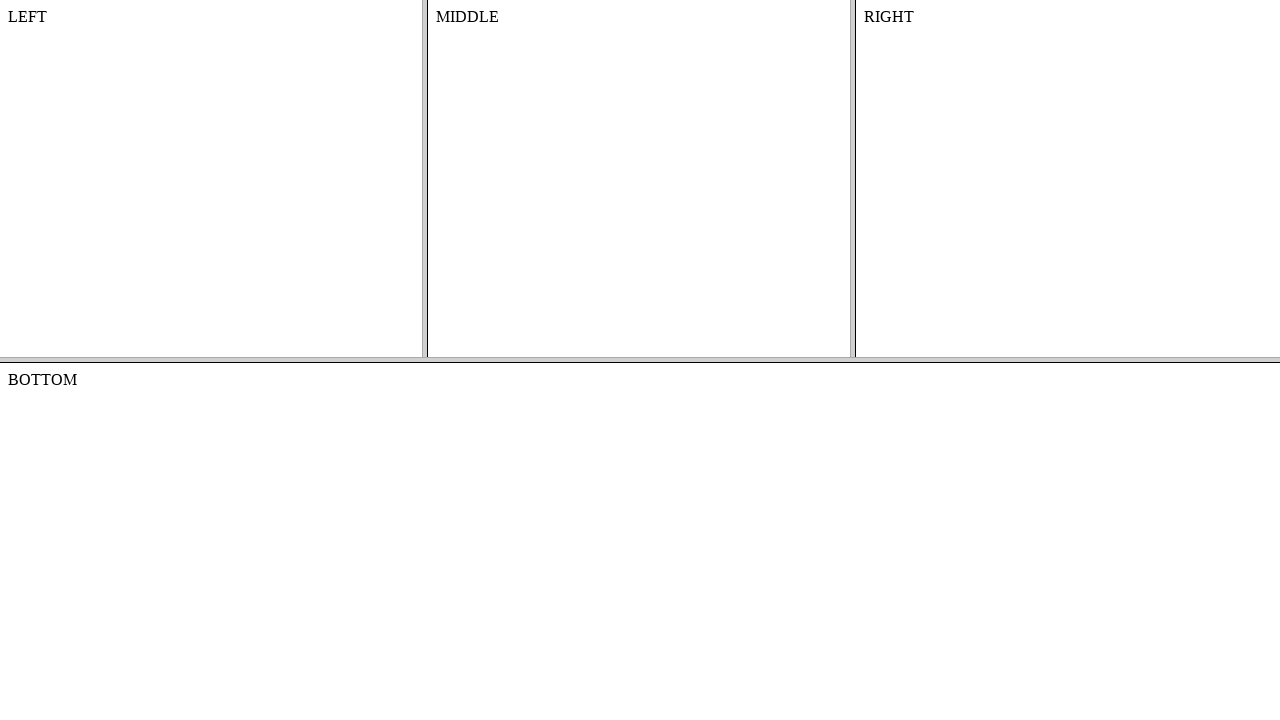

Nested Frames page loaded (domcontentloaded)
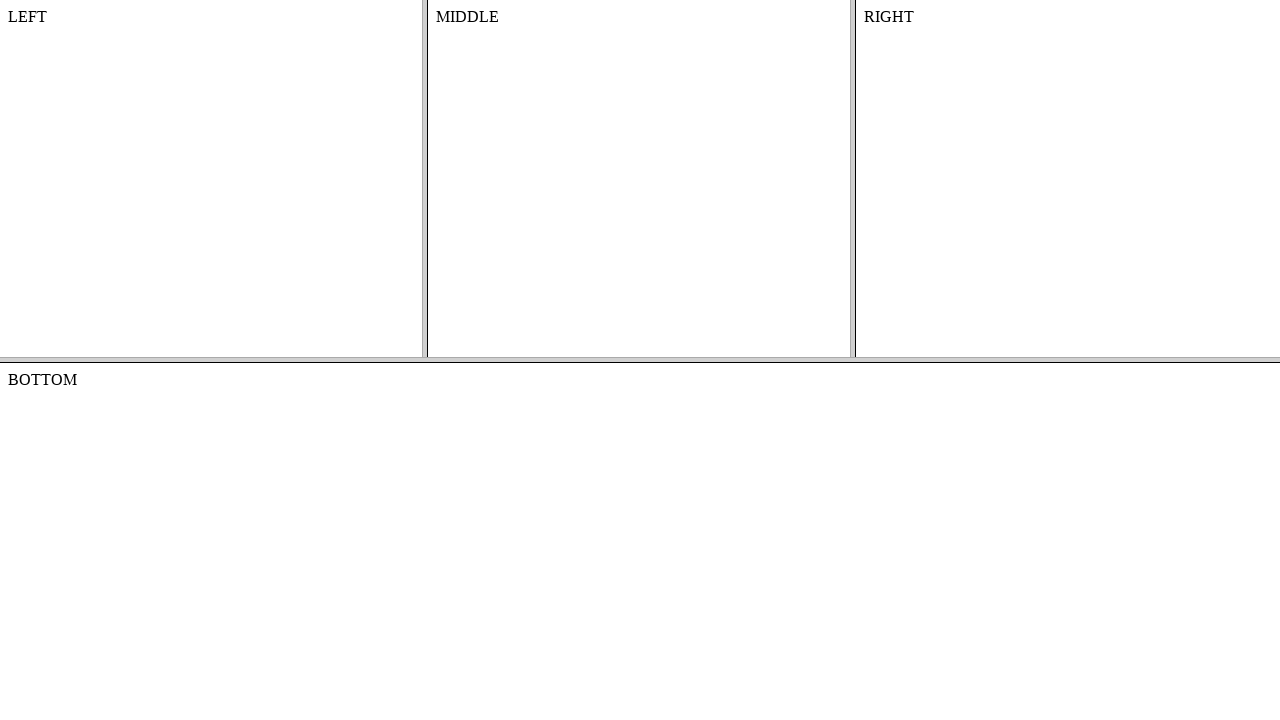

Located top frame (frame-top)
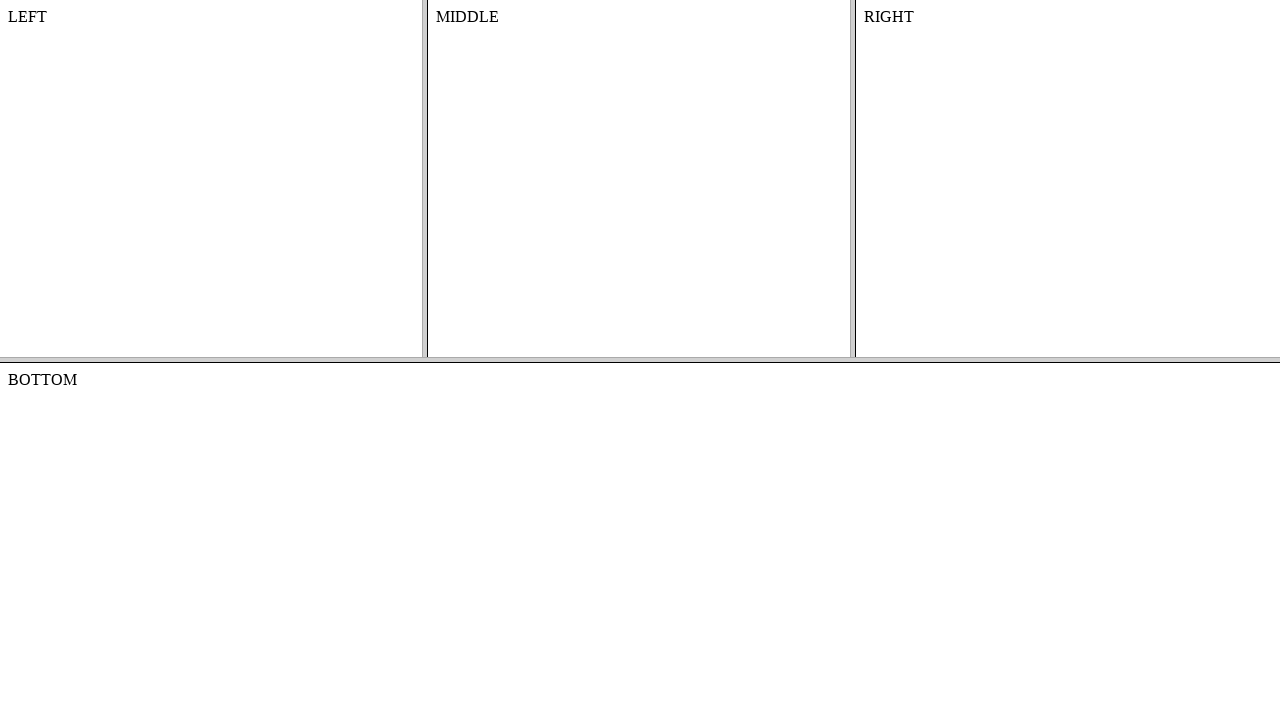

Located middle frame (frame-middle) within top frame
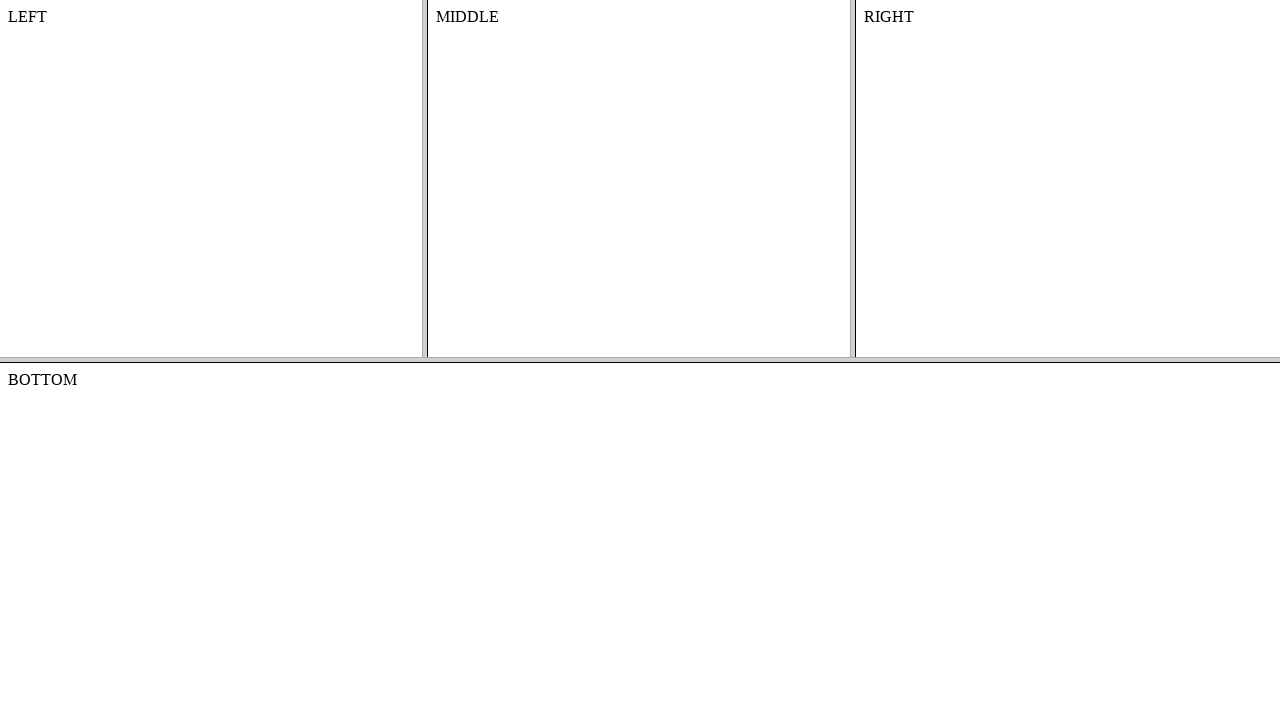

Verified content element is visible in middle frame
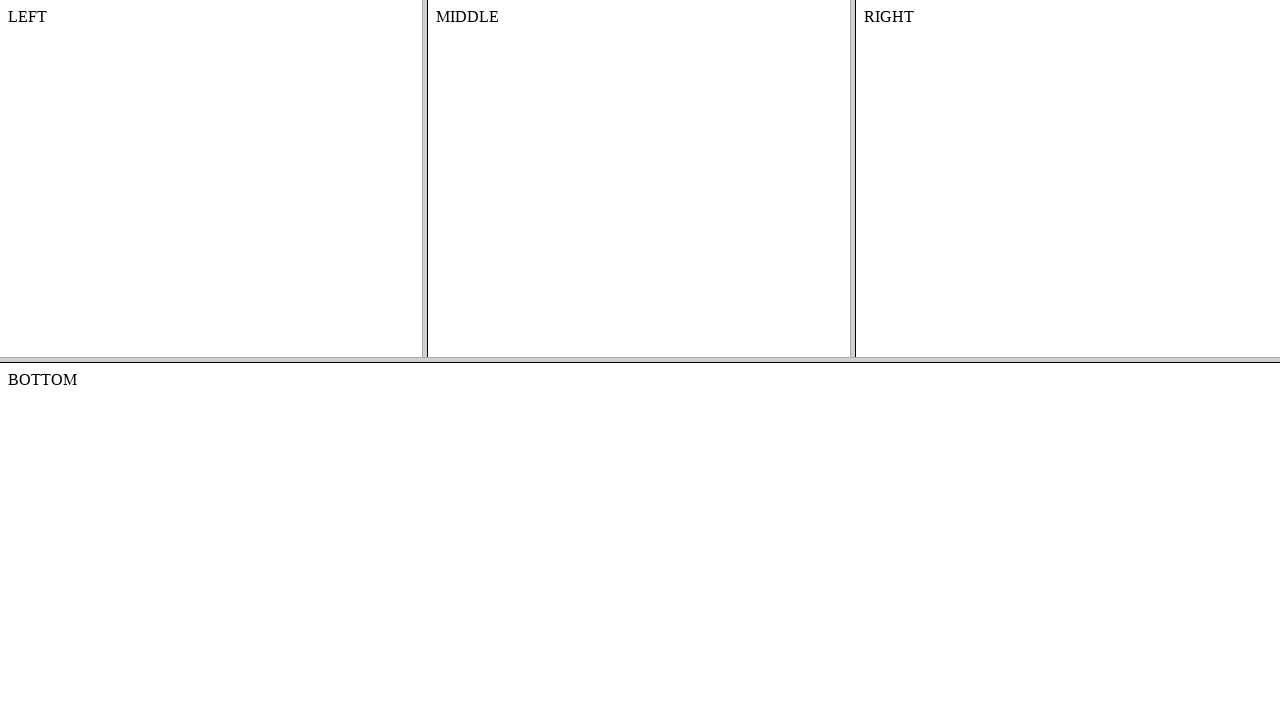

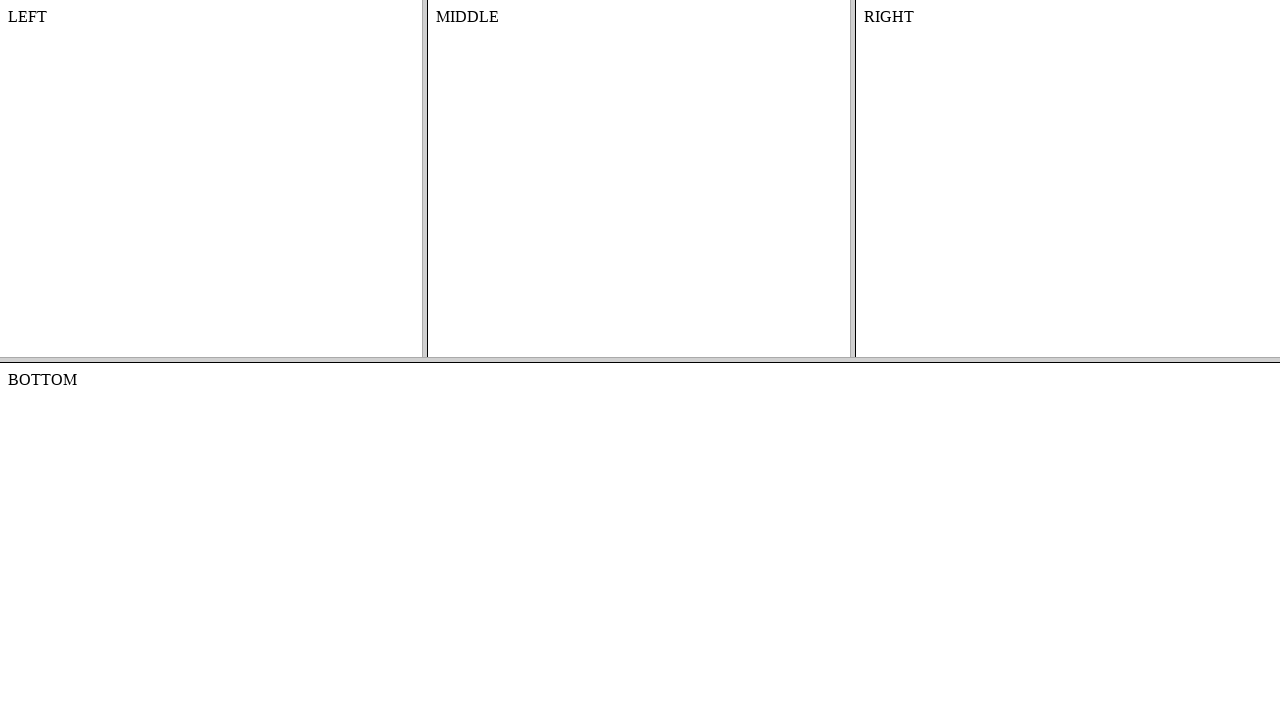